Navigates from the homepage to the Add/Remove Elements page

Starting URL: http://the-internet.herokuapp.com/

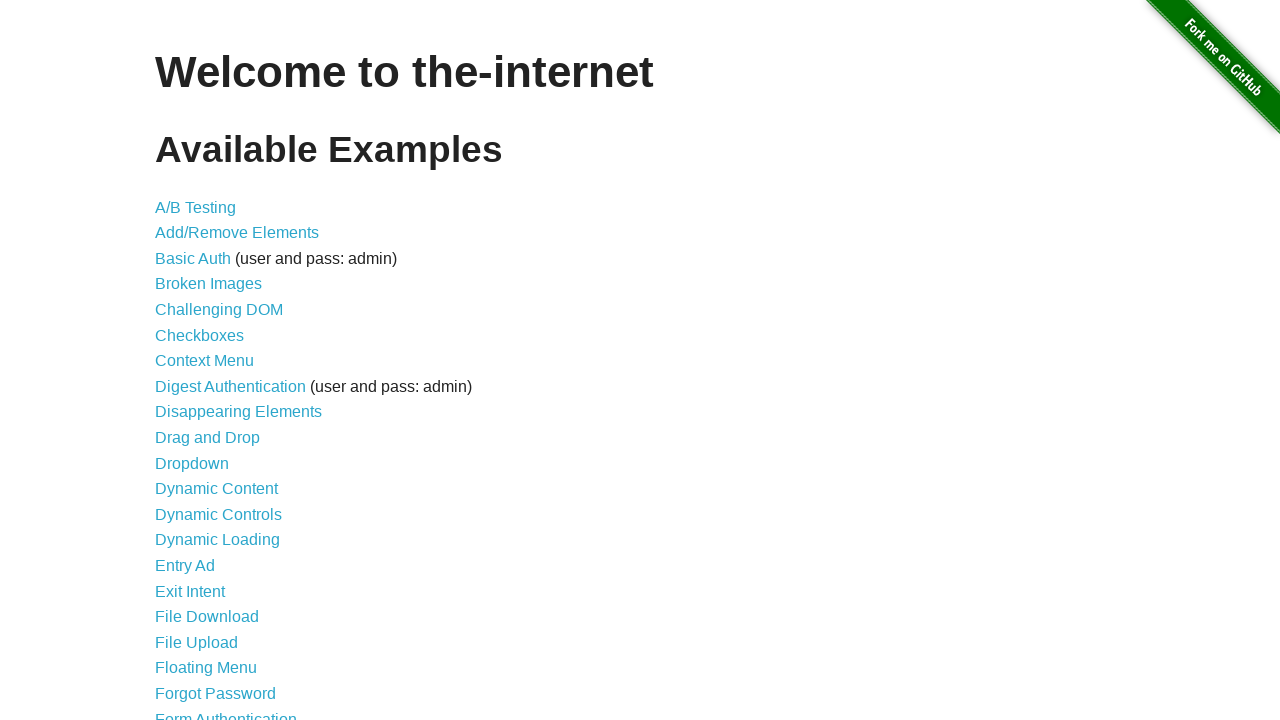

Clicked on Add/Remove Elements link at (237, 233) on a:has-text('Add/Remove Elements')
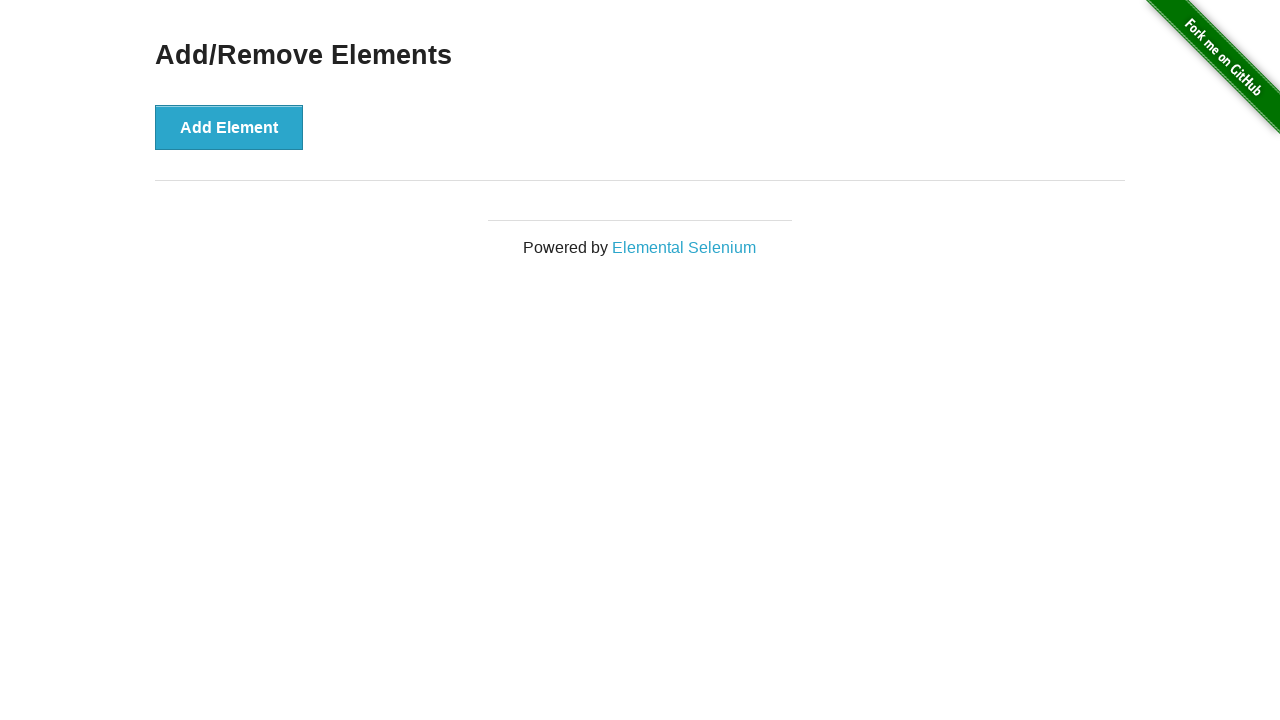

Verified navigation to Add/Remove Elements page successful
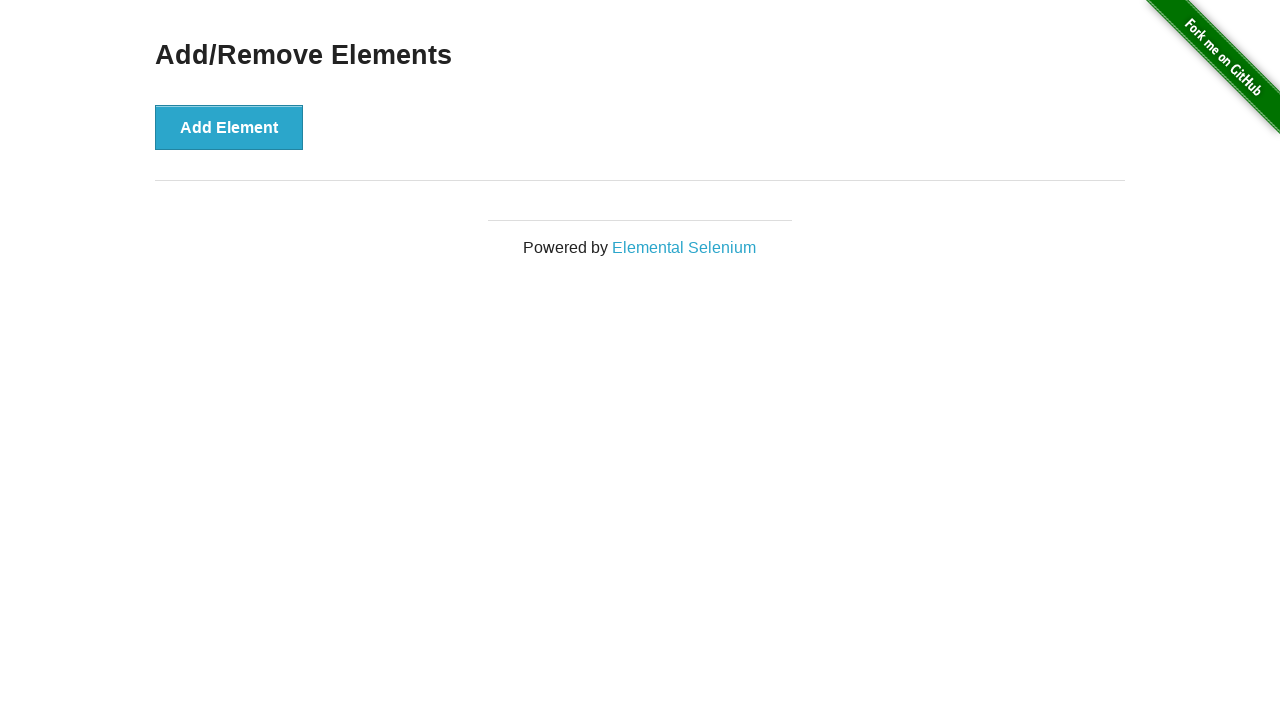

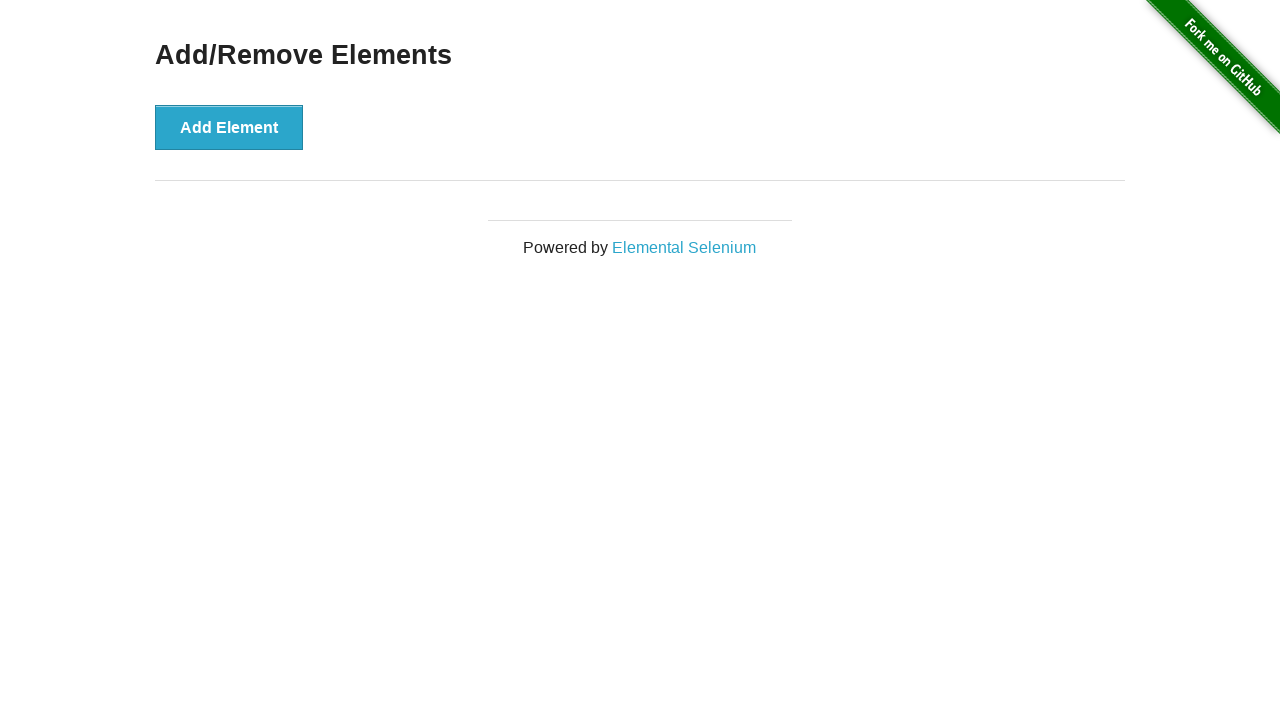